Tests JavaScript alert handling by interacting with three types of alerts: accepting a simple alert, dismissing a confirm dialog, and entering text into a prompt dialog before accepting it.

Starting URL: https://demoqa.com/alerts

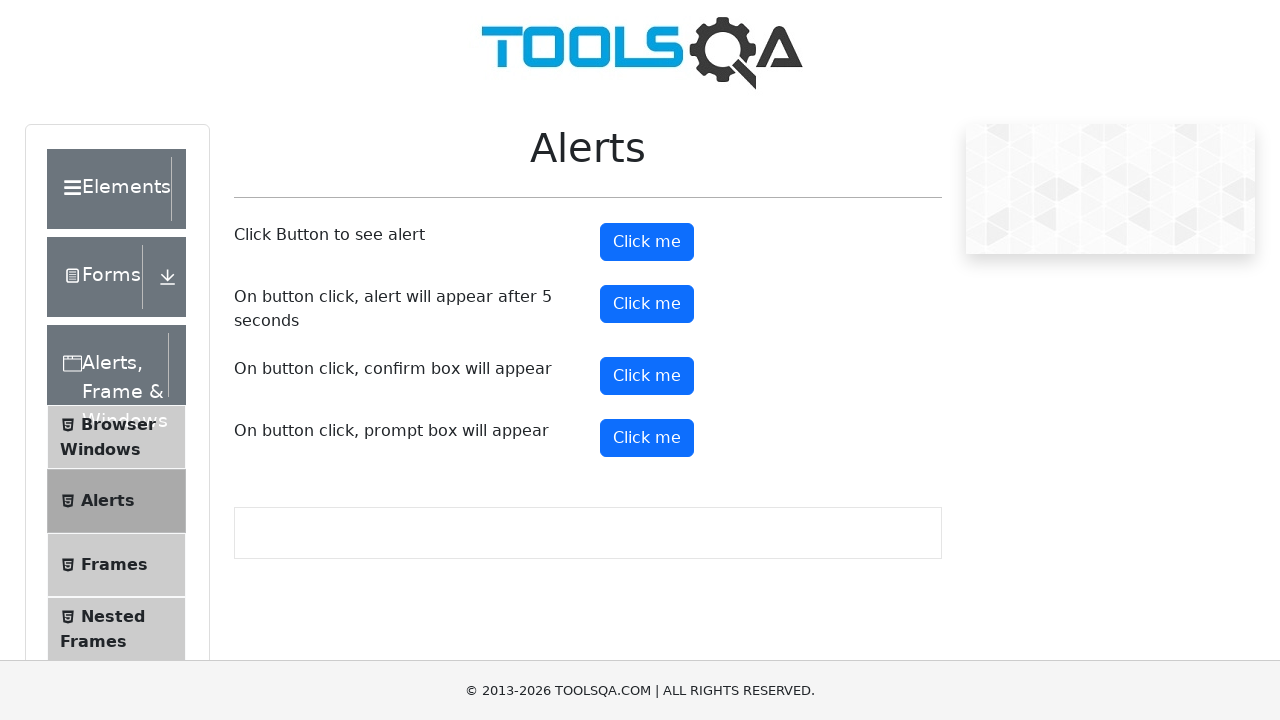

Clicked alert button to trigger simple alert at (647, 242) on #alertButton
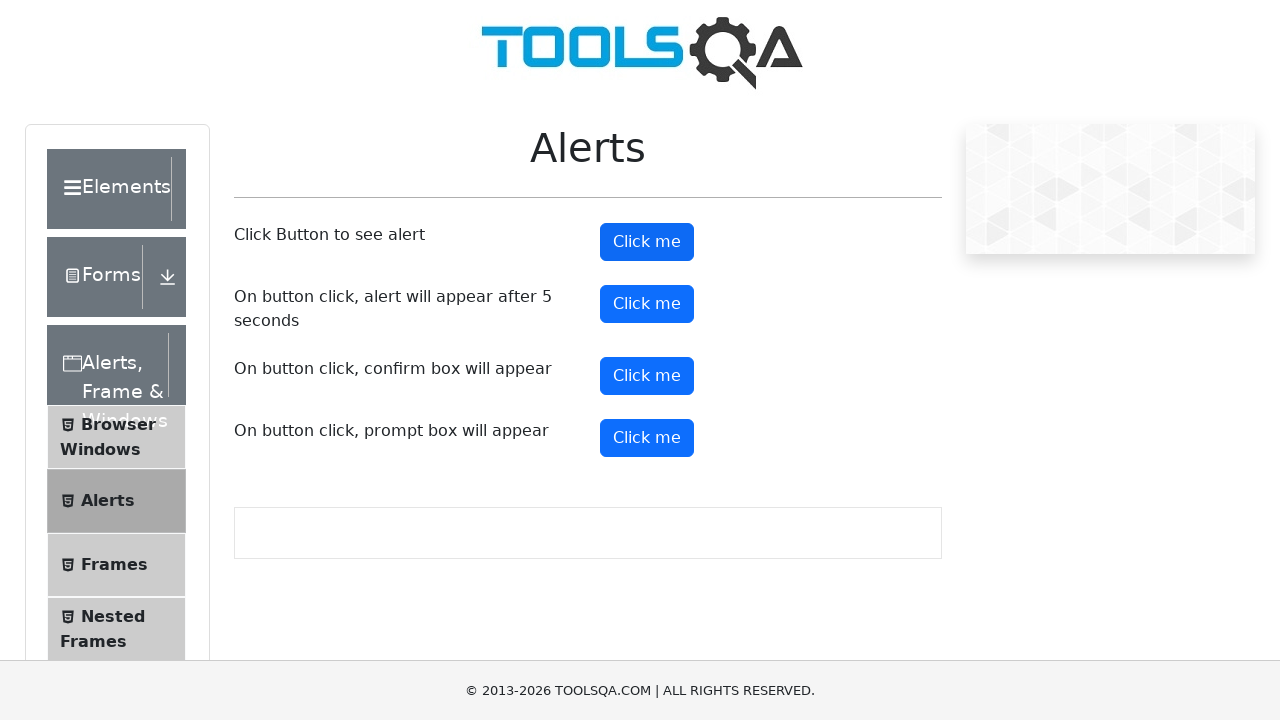

Set up dialog handler to accept alert
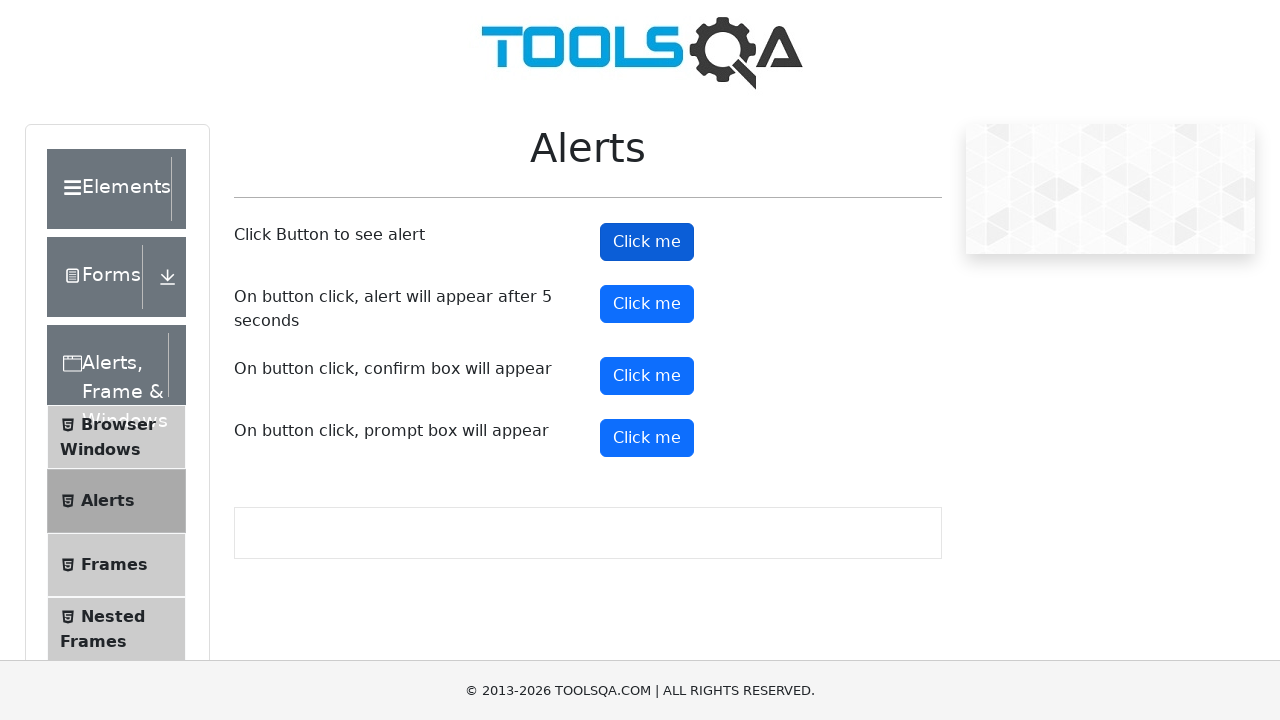

Waited for alert to be processed
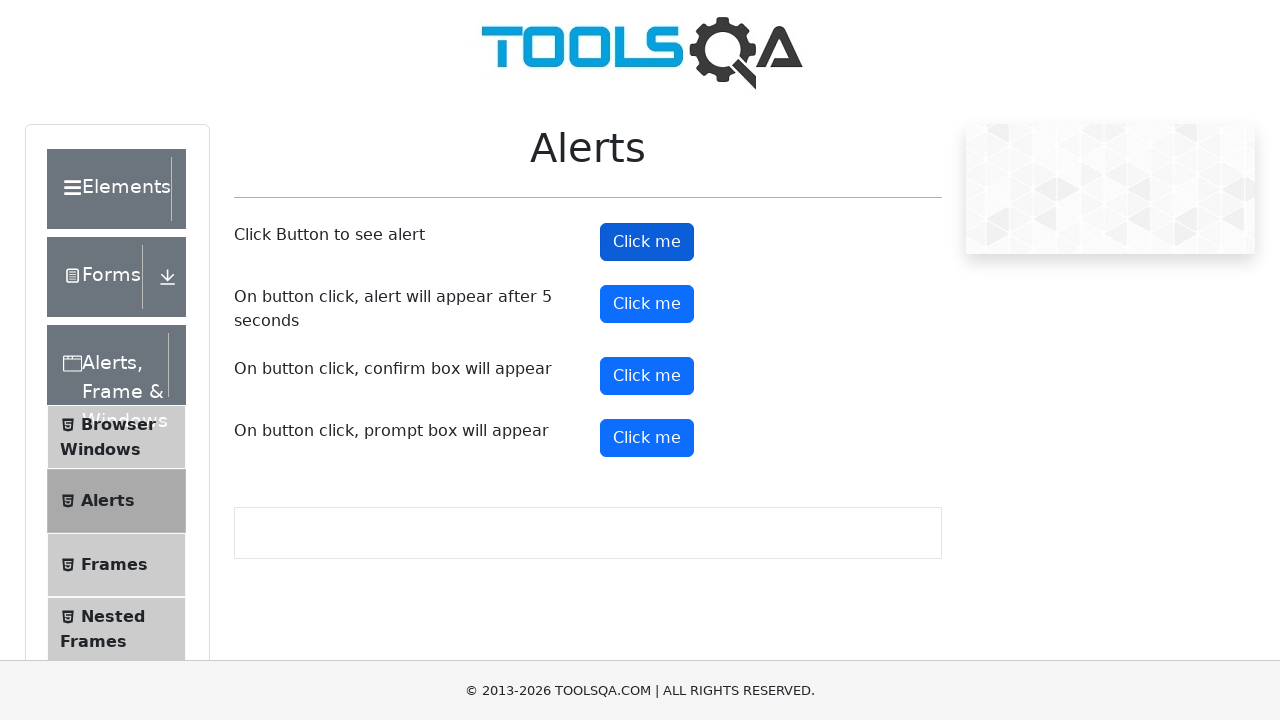

Set up dialog handler to dismiss confirm dialog
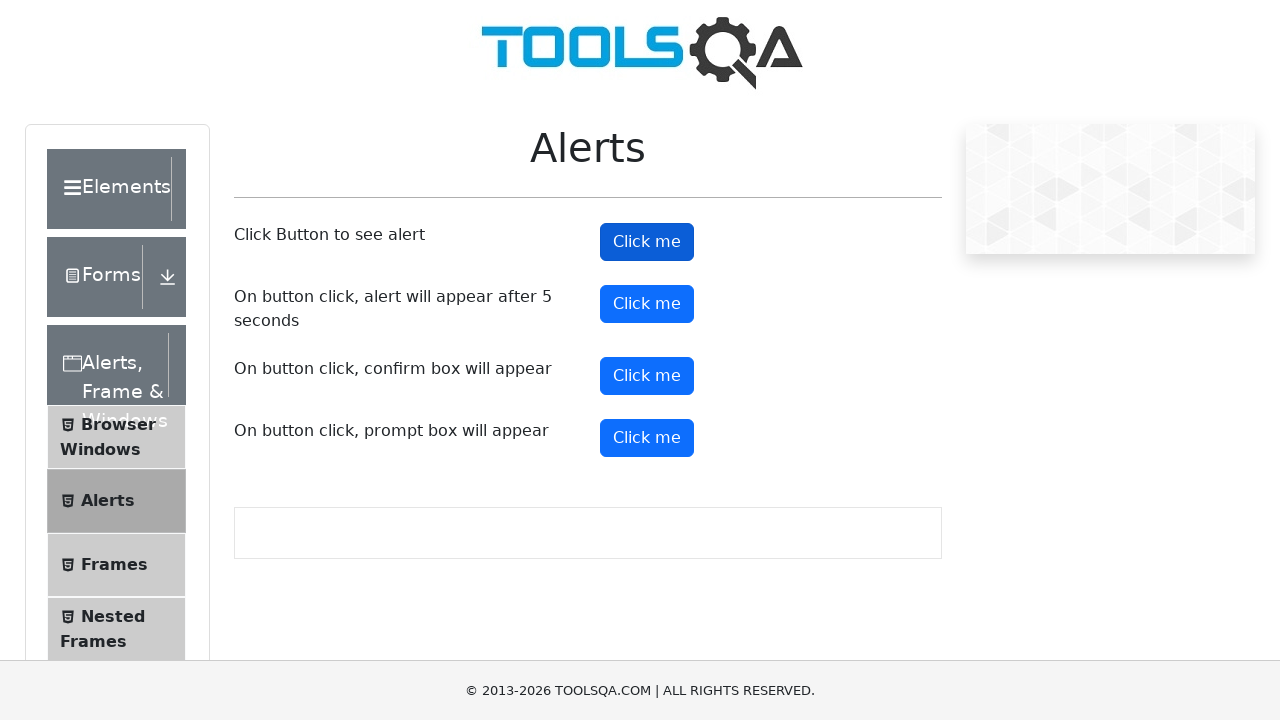

Clicked confirm button to trigger confirm dialog at (647, 376) on #confirmButton
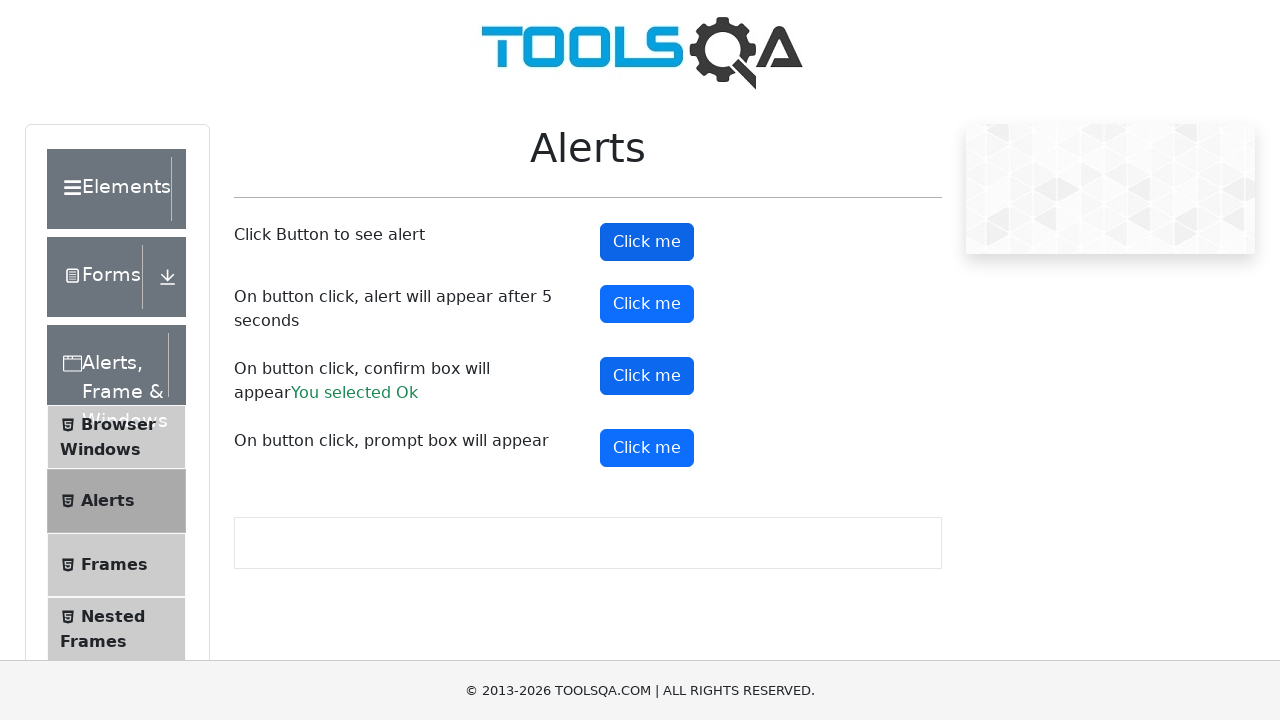

Waited for confirm dialog to be dismissed
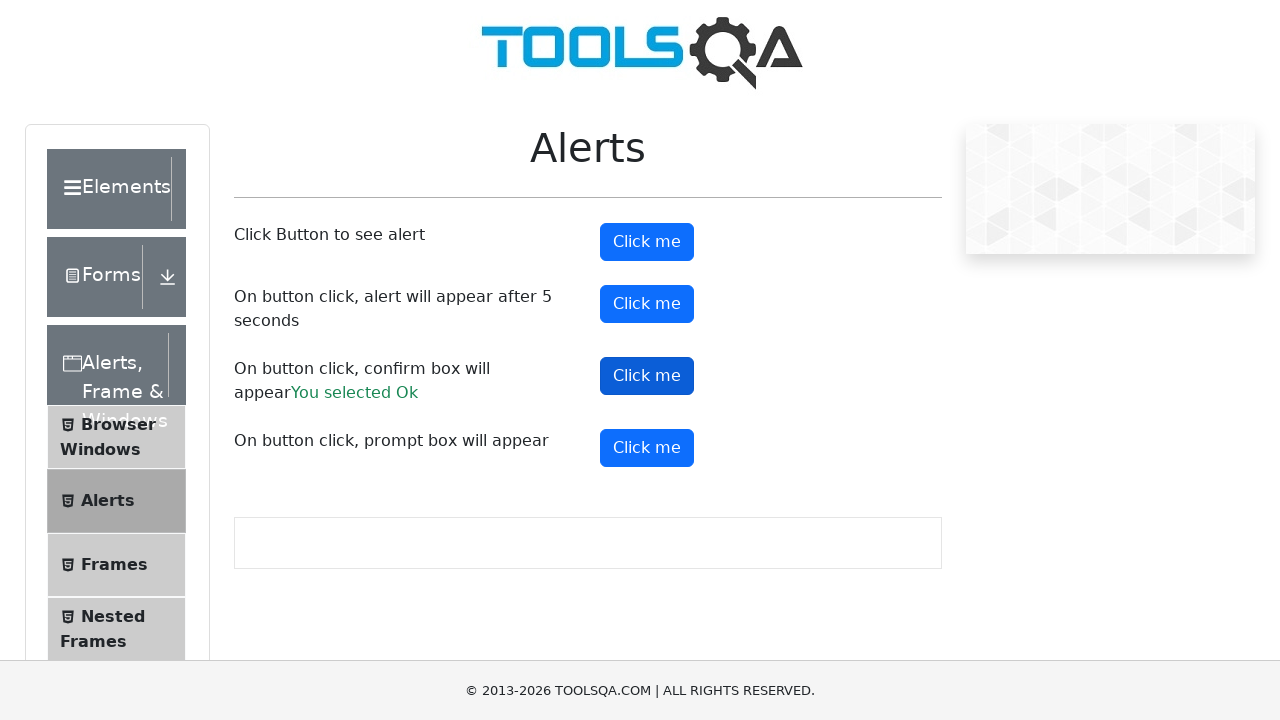

Set up dialog handler to enter text and accept prompt
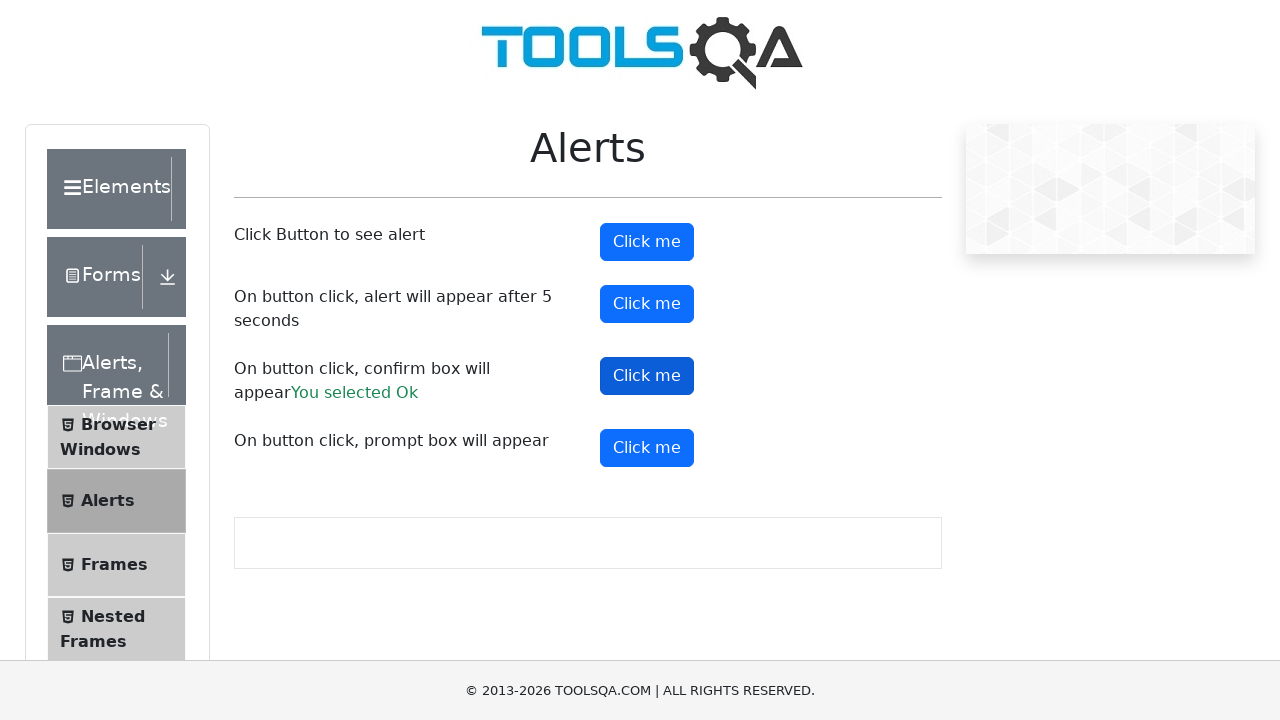

Clicked prompt button to trigger prompt dialog at (647, 448) on #promtButton
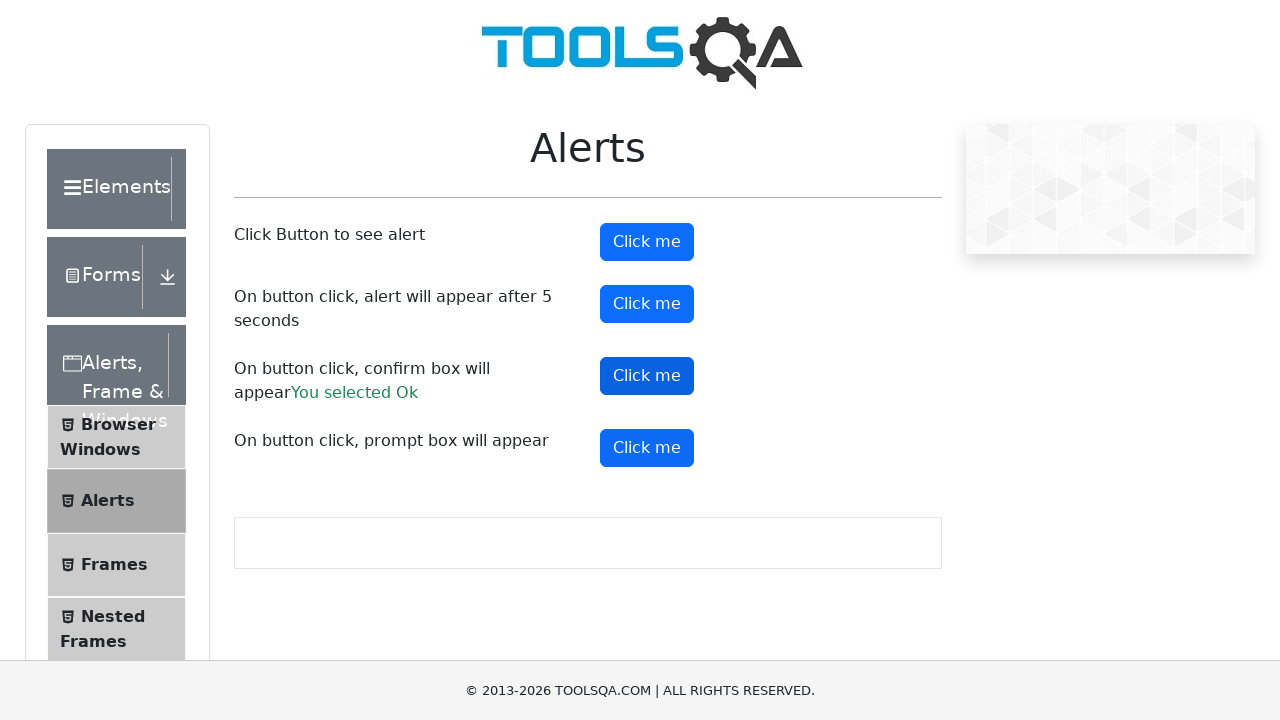

Waited for prompt dialog to be accepted with text 'Mariana'
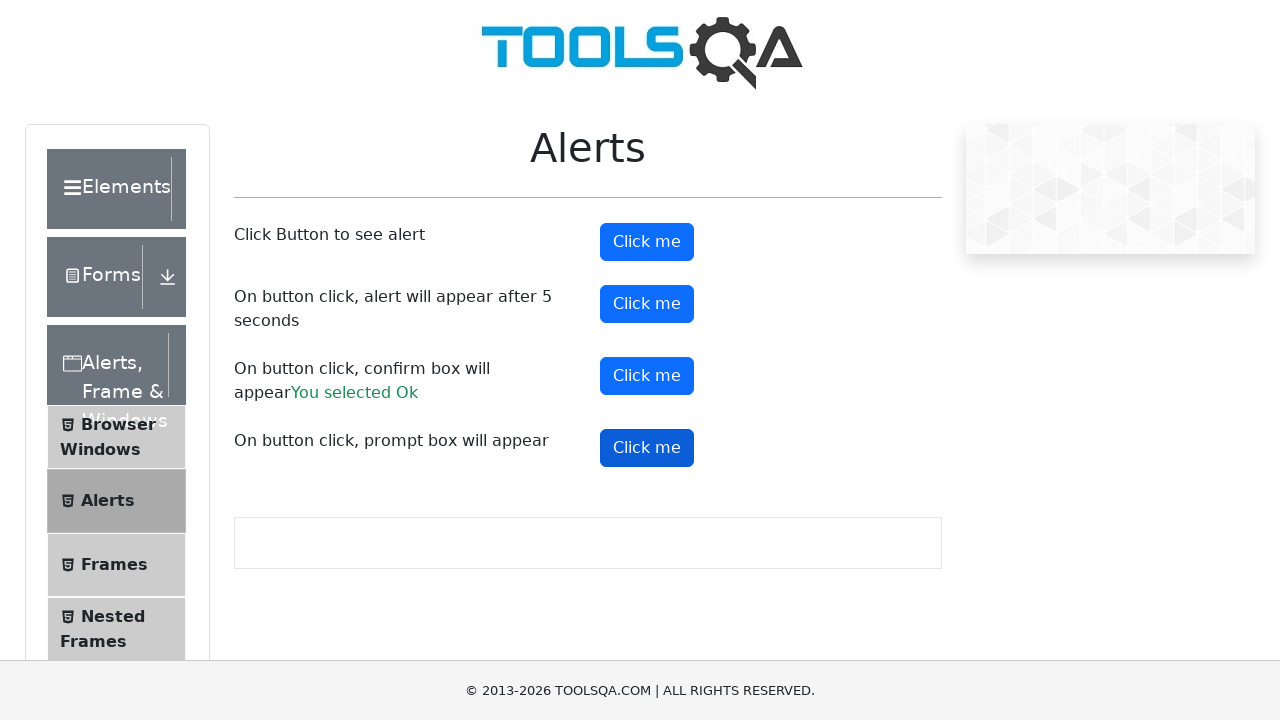

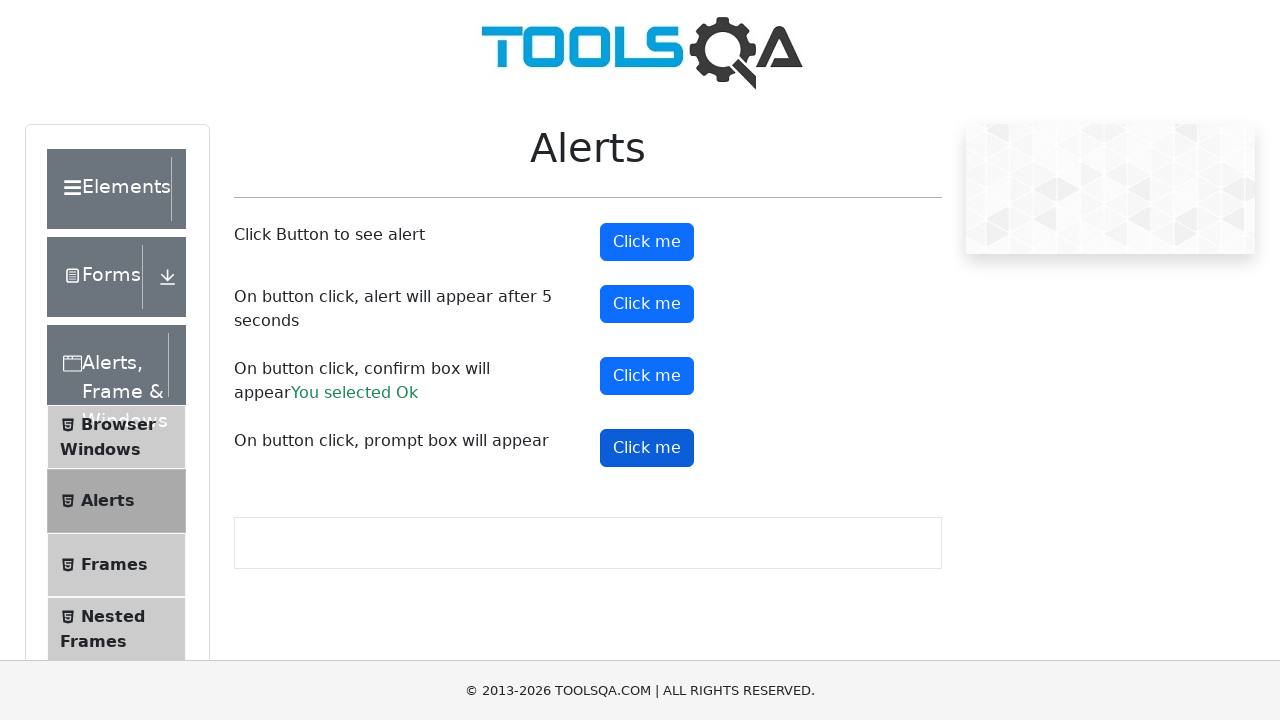